Tests navigation through product categories (Phones, Laptops, Monitors) on the Demoblaze demo e-commerce site by clicking each category and verifying that products are displayed.

Starting URL: https://www.demoblaze.com

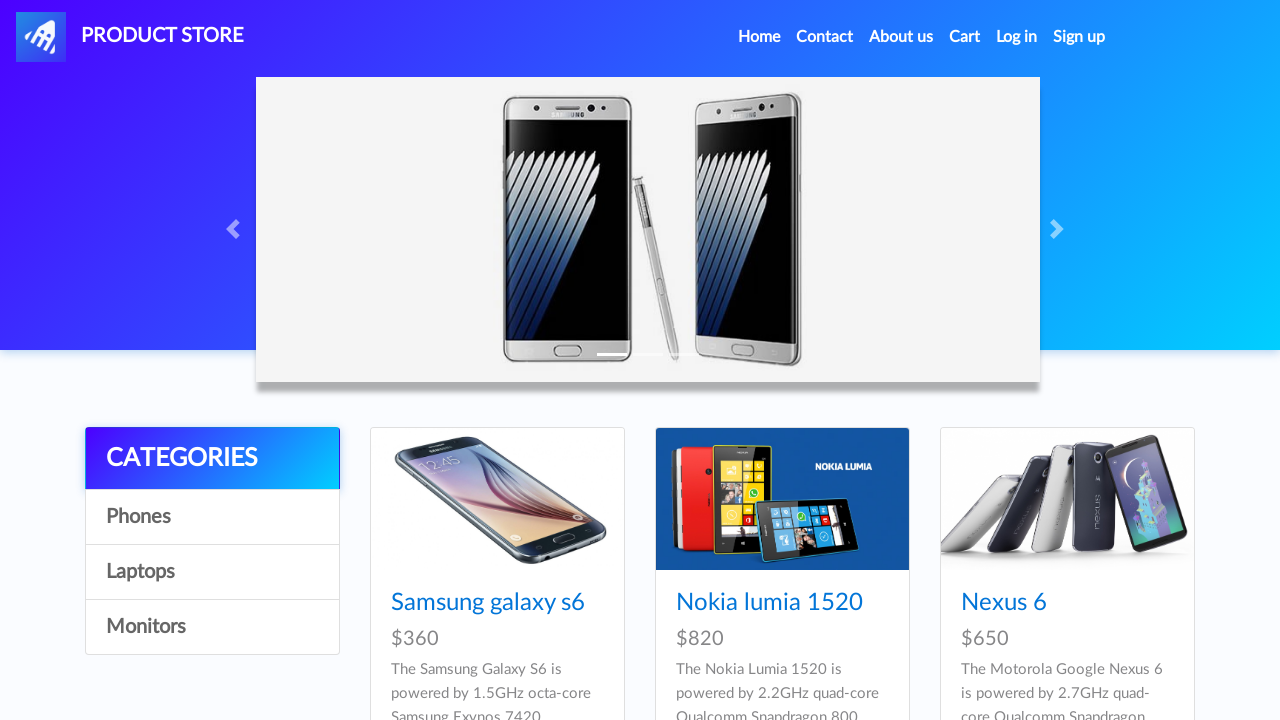

Category menu loaded
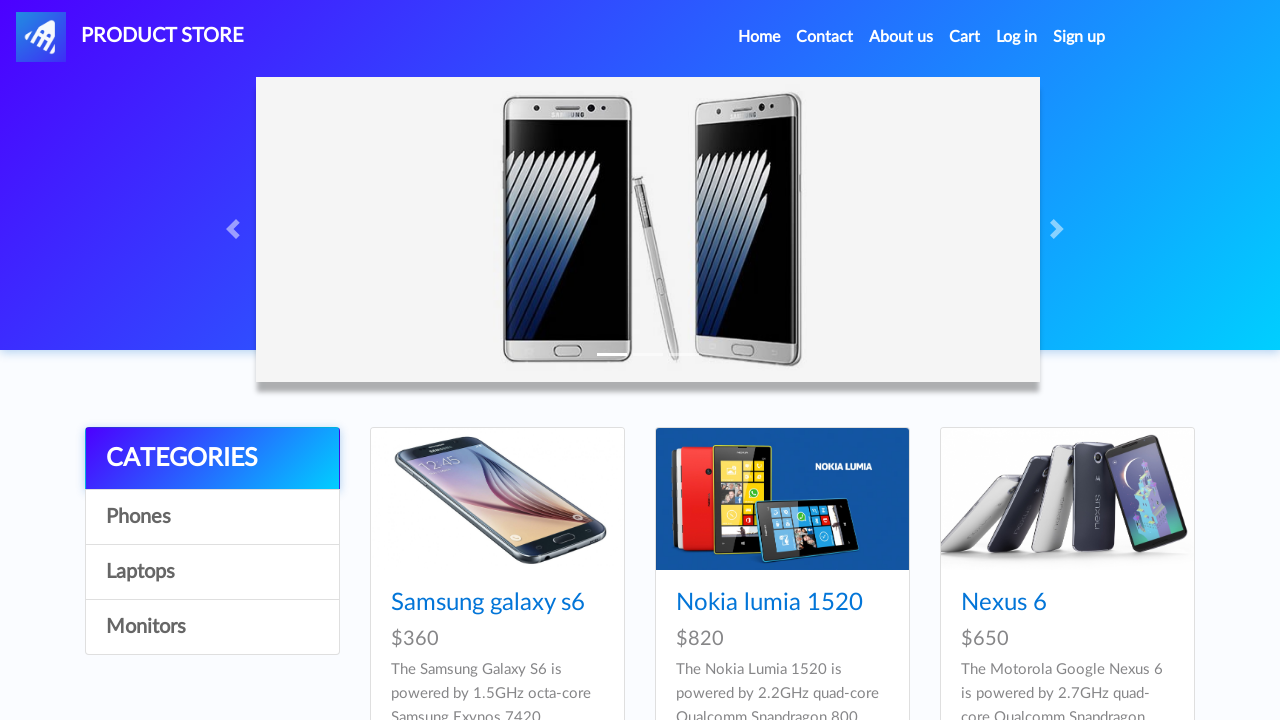

Clicked on Phones category at (212, 517) on text=Phones
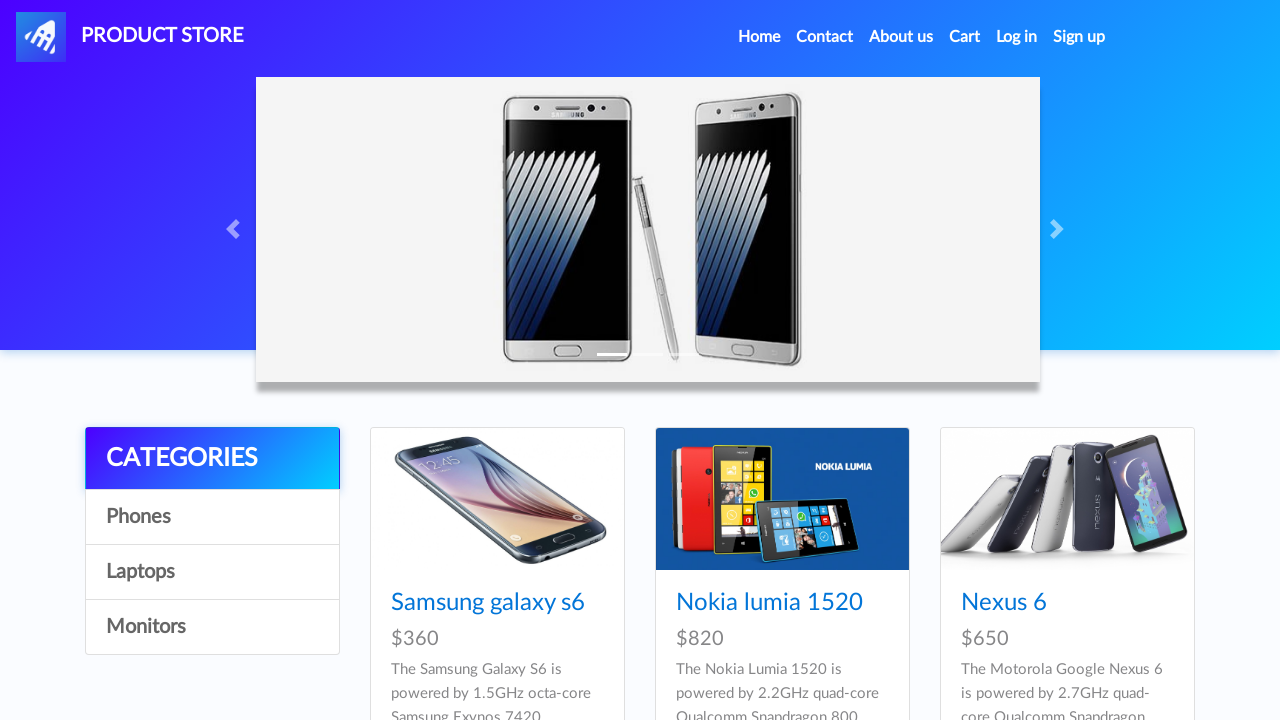

Waited for page to load
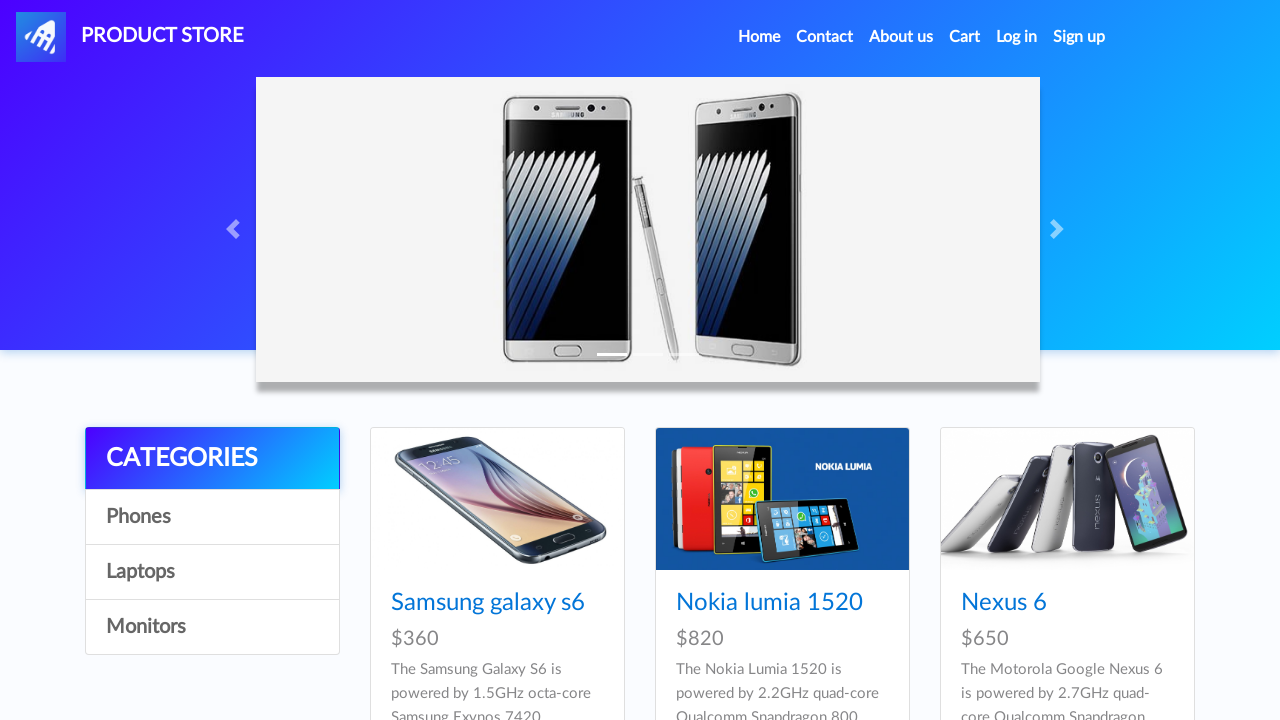

Phone products loaded and displayed
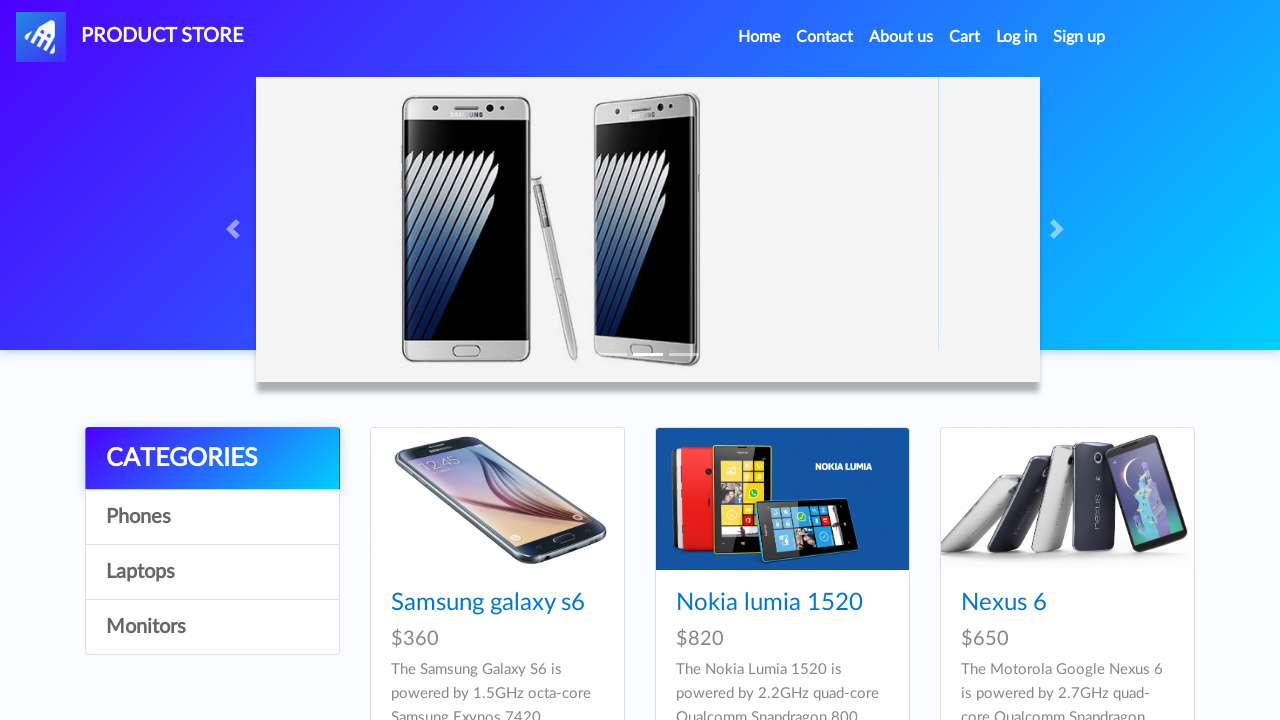

Clicked on Laptops category at (212, 572) on text=Laptops
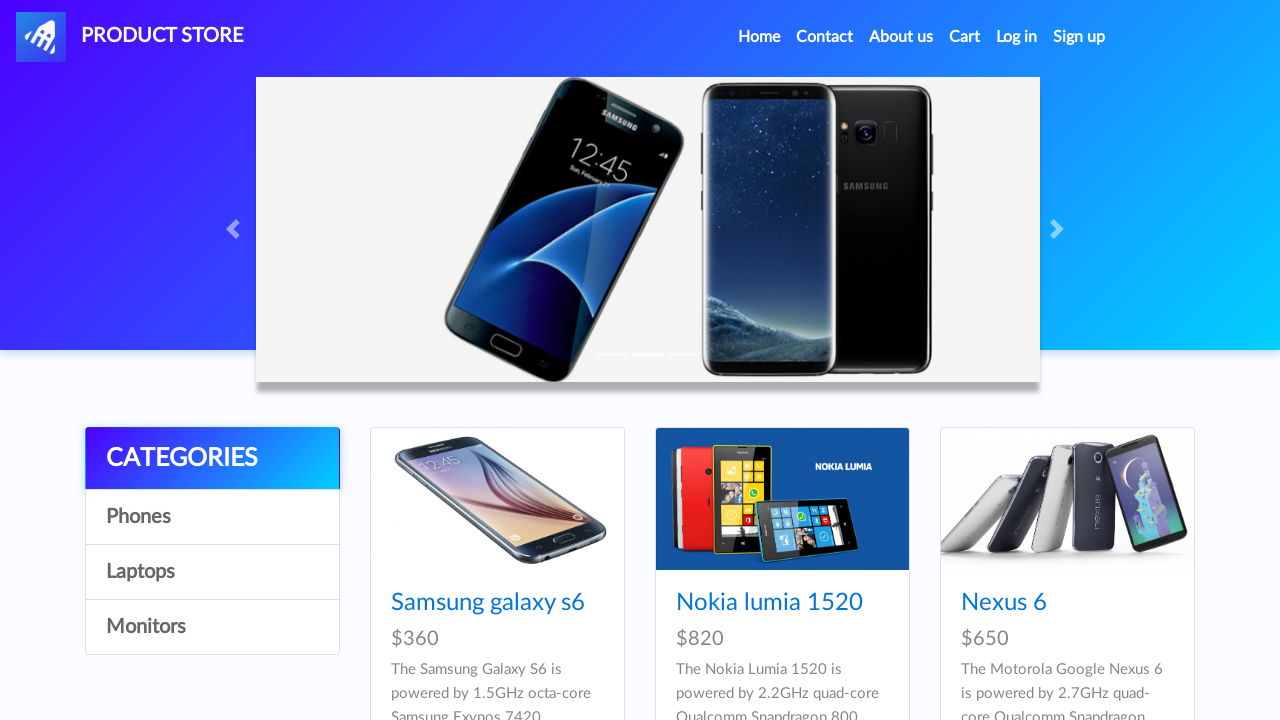

Waited for page to load
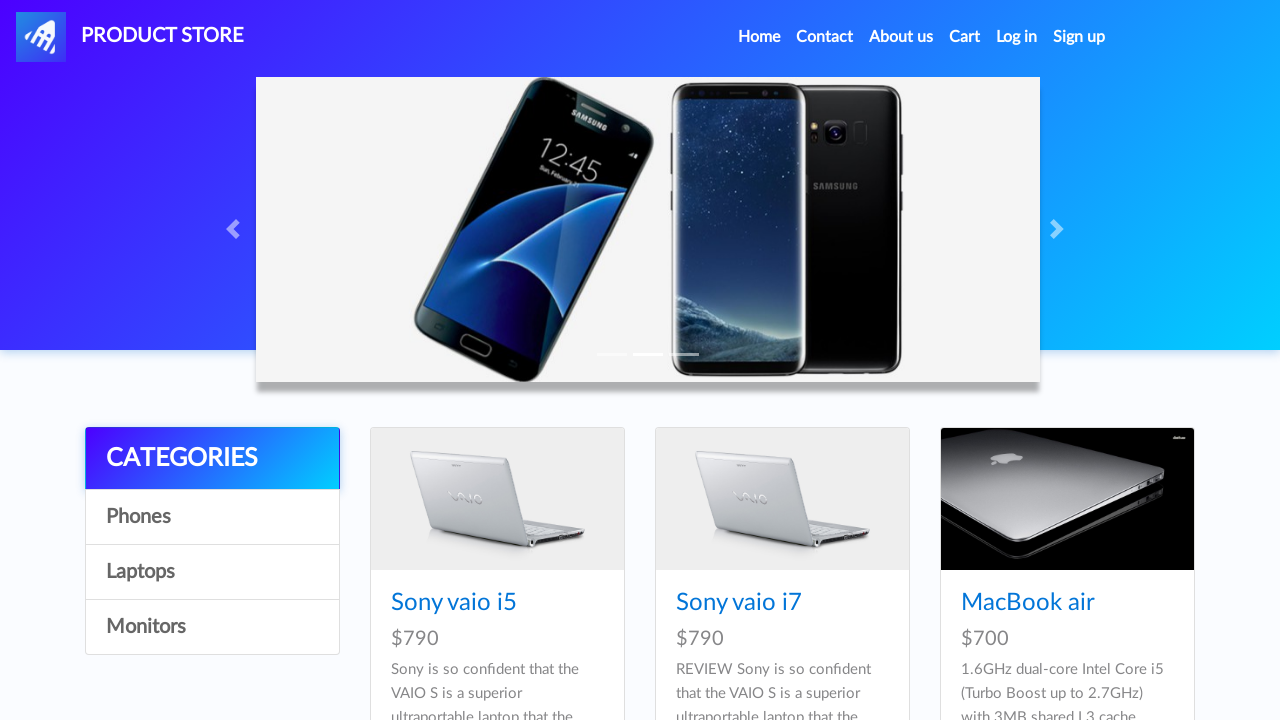

Laptop products loaded and displayed
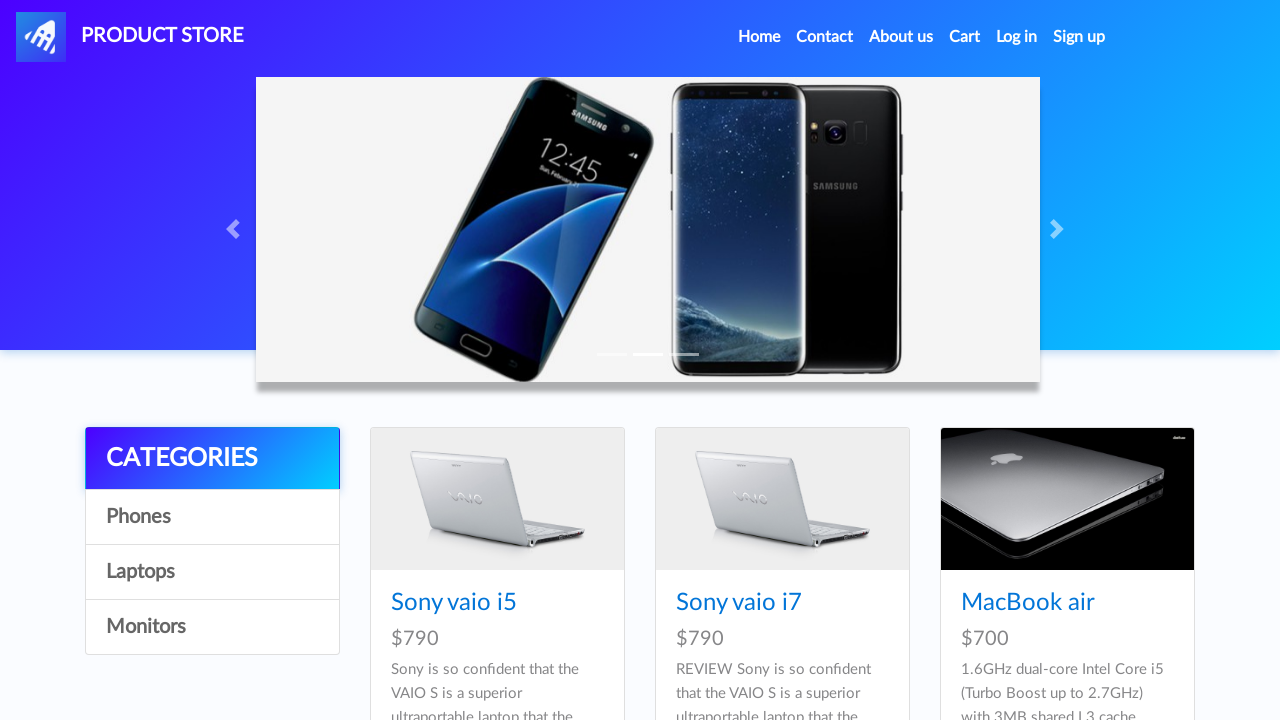

Clicked on Monitors category at (212, 627) on text=Monitors
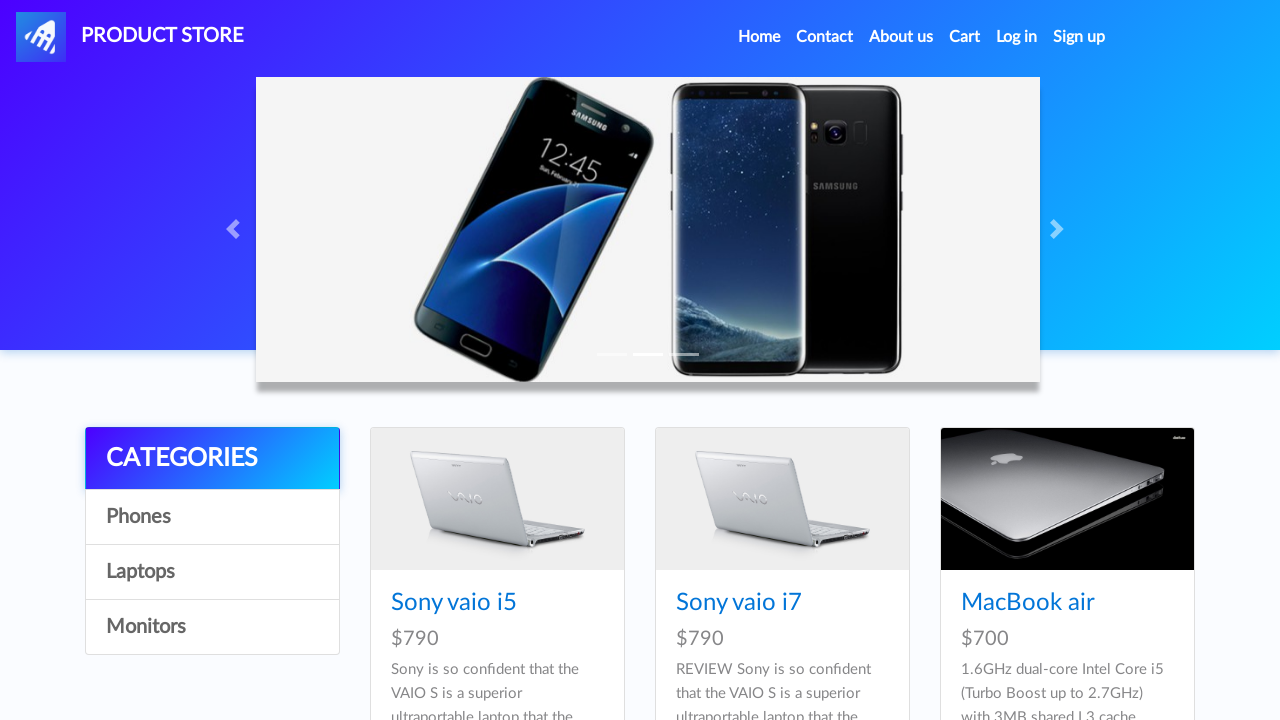

Waited for page to load
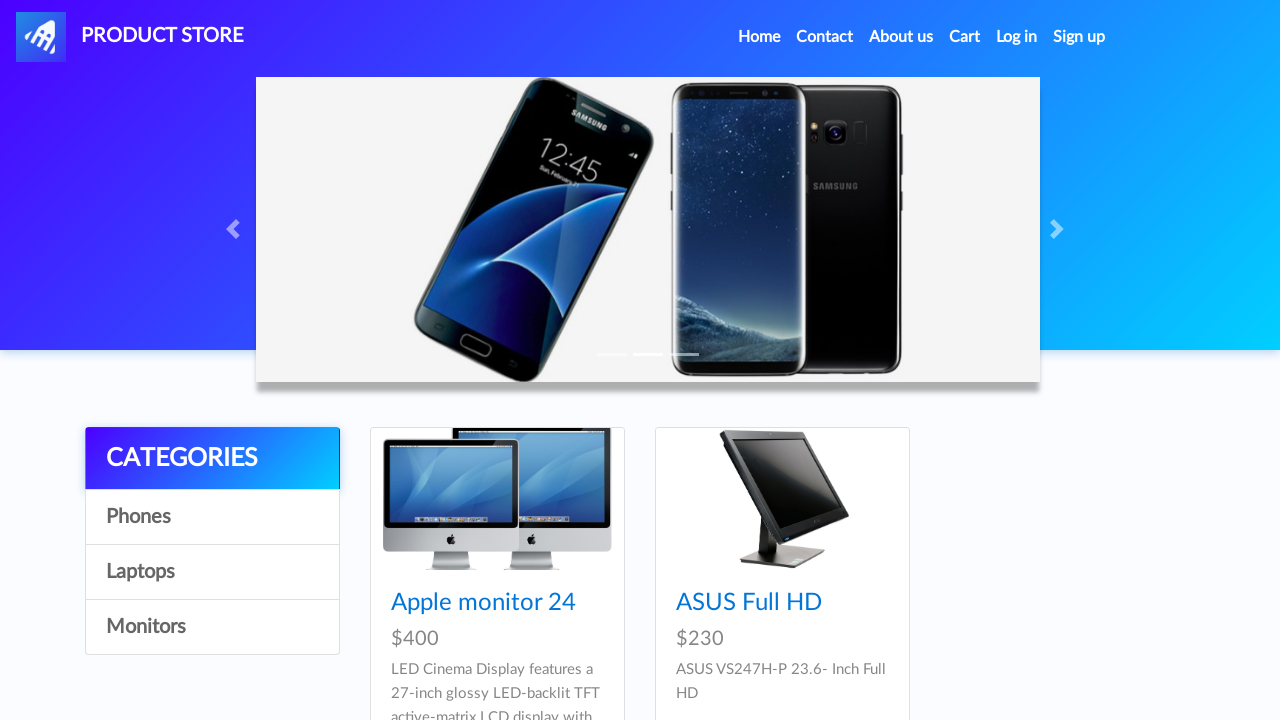

Monitor products loaded and displayed
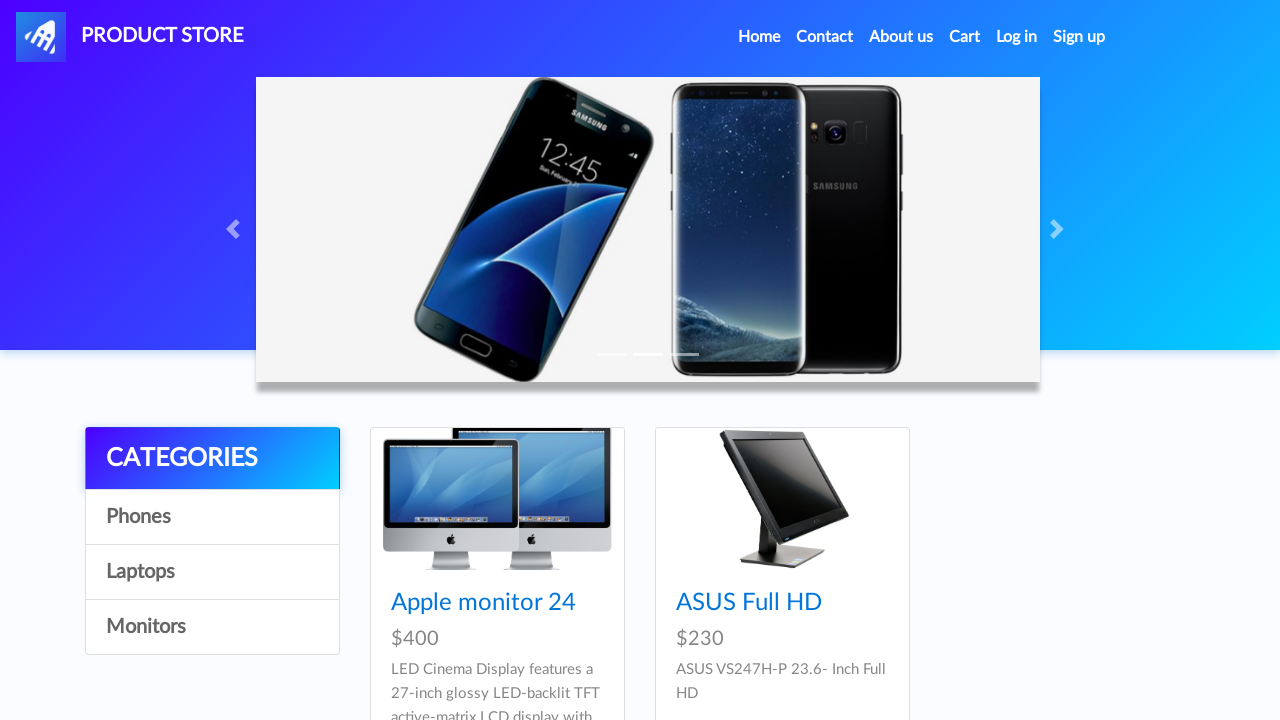

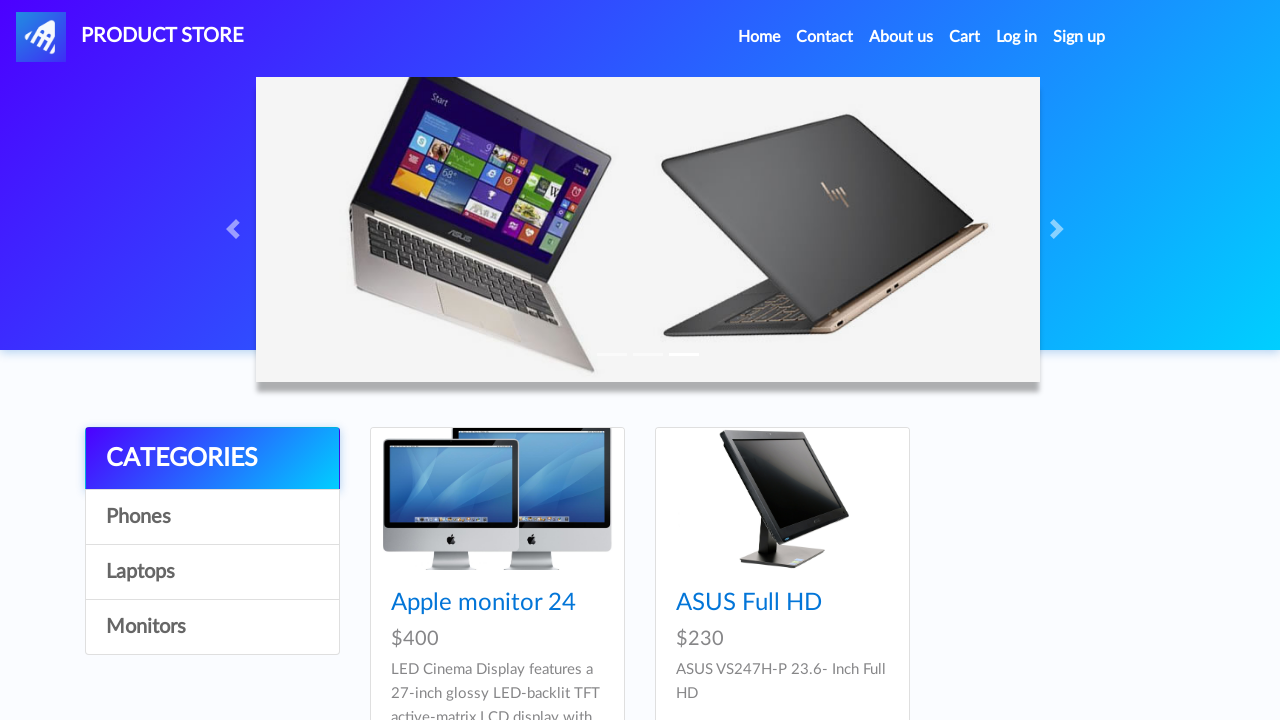